Tests a math exercise page by reading a value, calculating the logarithmic formula result, entering the answer, and checking required checkboxes

Starting URL: http://SunInJuly.github.io/execute_script.html

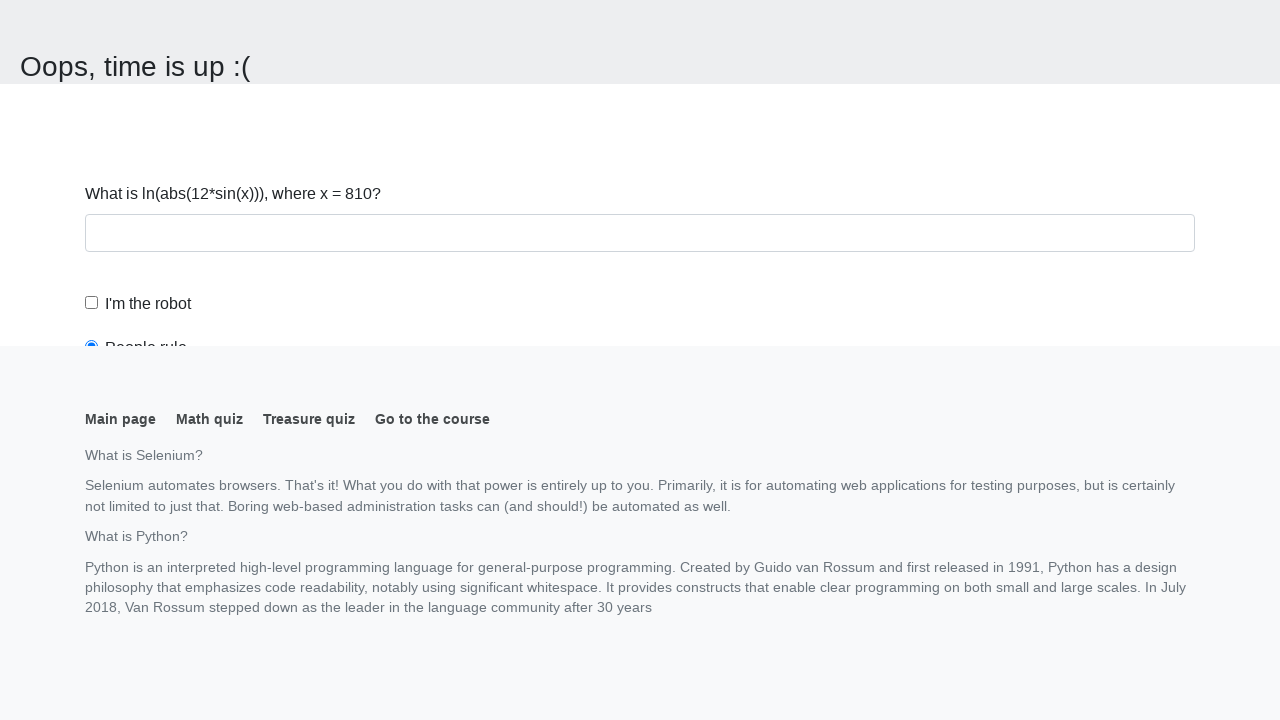

Located and read the x value from #input_value element
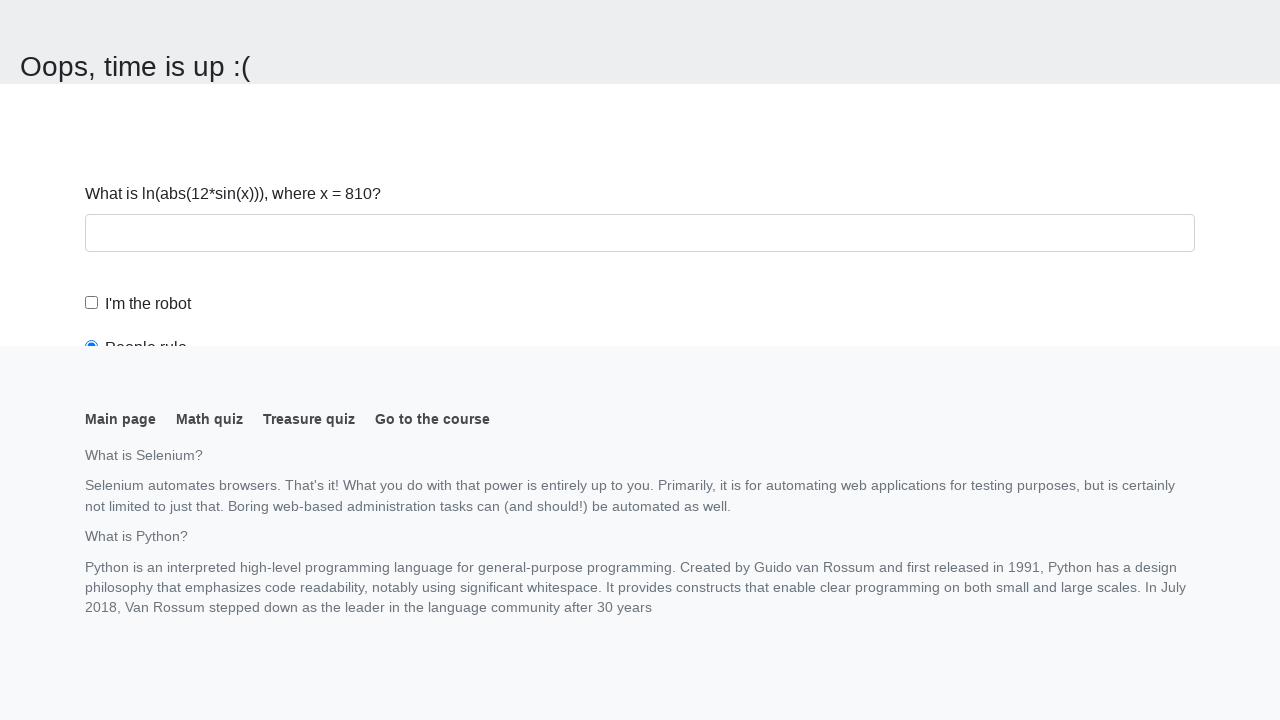

Calculated logarithmic formula result: log(abs(12*sin(810))) = 1.804307713866034
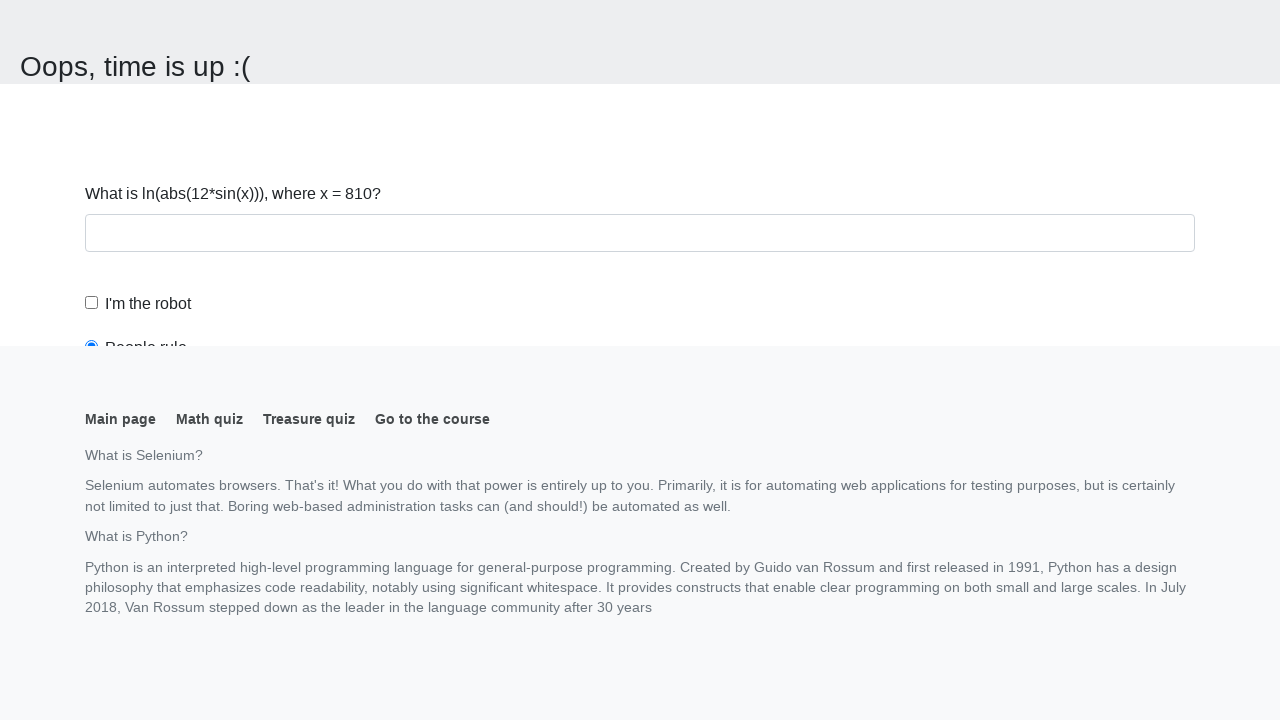

Scrolled down 150 pixels to see form elements
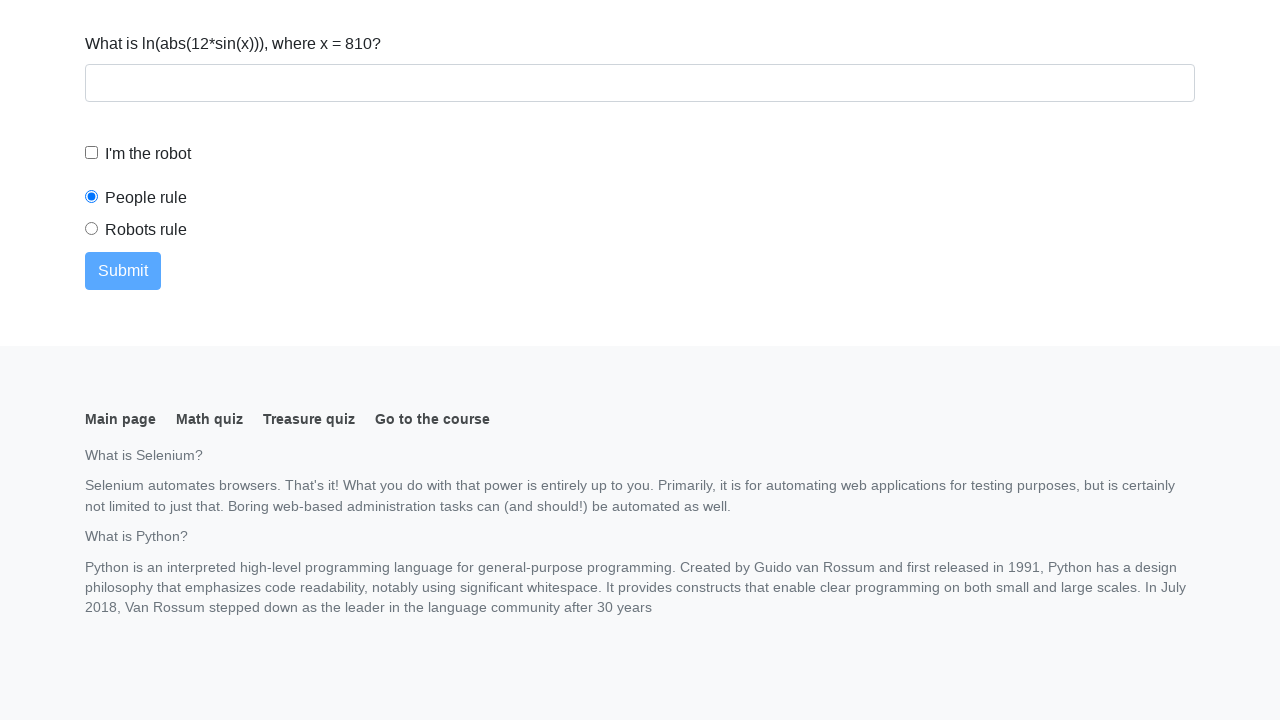

Entered calculated answer '1.804307713866034' into the answer field on #answer
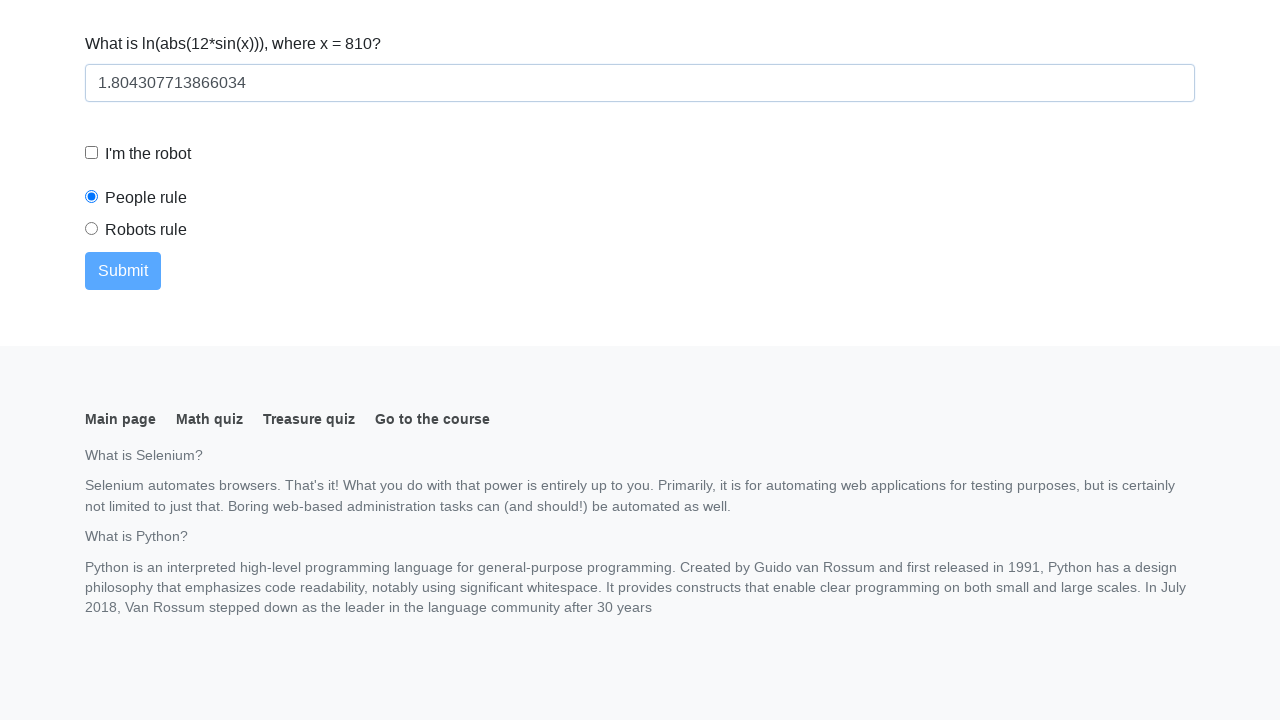

Checked the robot checkbox at (92, 153) on #robotCheckbox
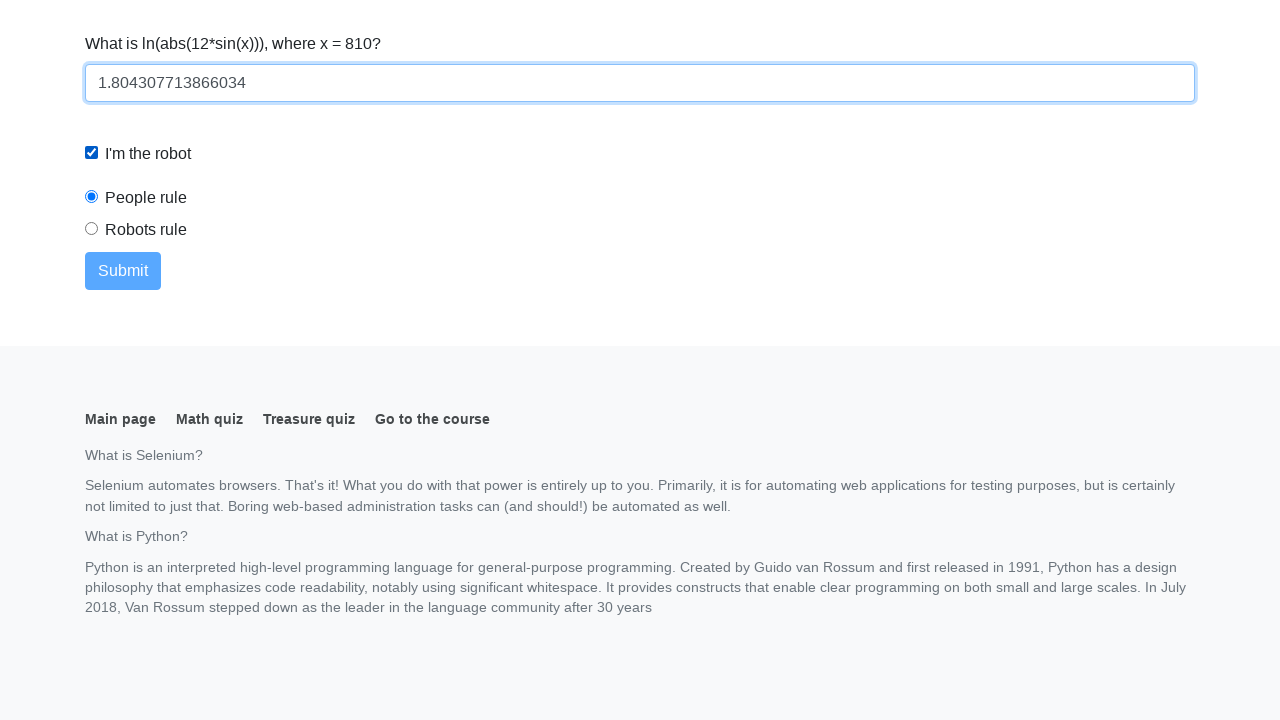

Checked the robots rule checkbox at (92, 229) on #robotsRule
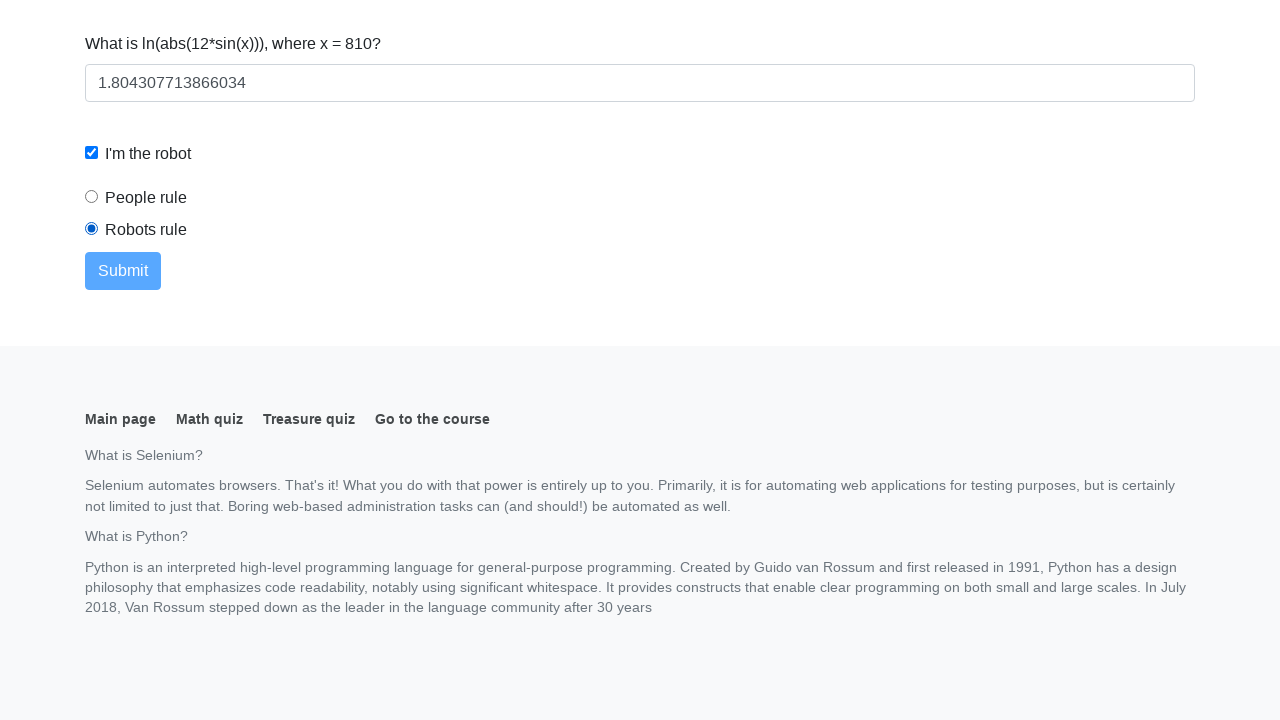

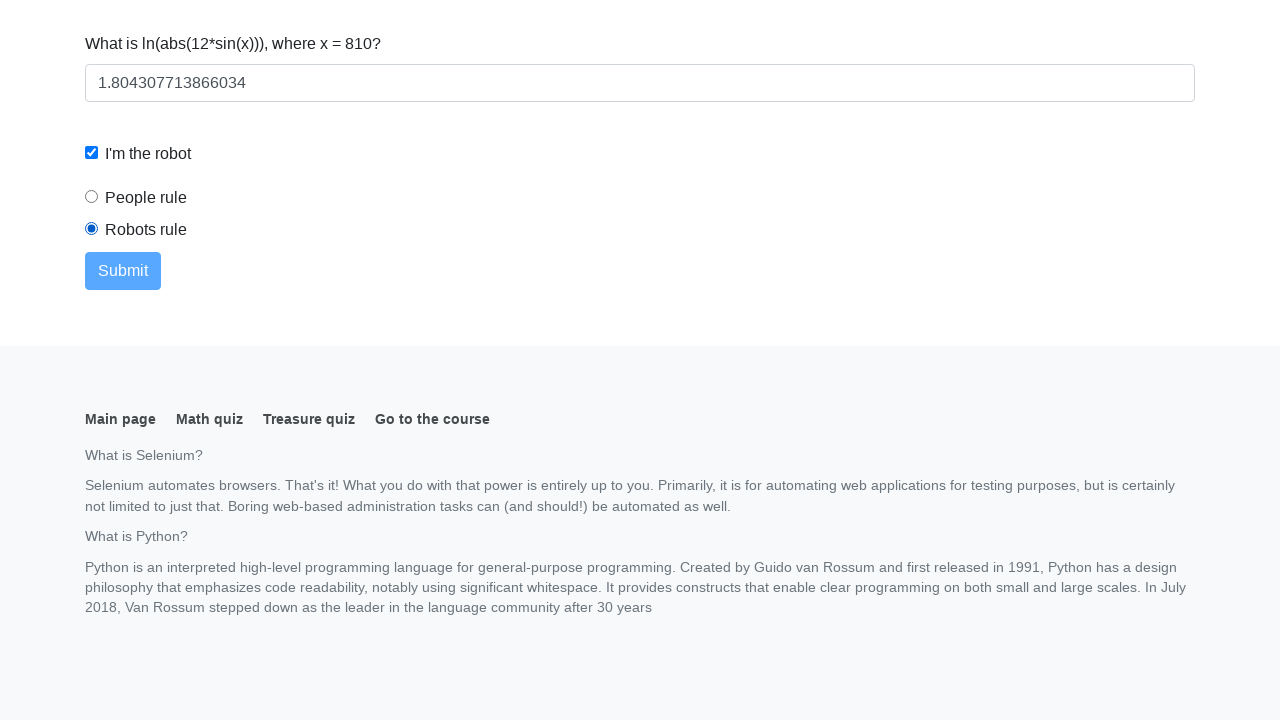